Tests dynamic properties page by waiting for a color-changing button element to appear and verifying its text content matches "Color Change"

Starting URL: https://demoqa.com/dynamic-properties

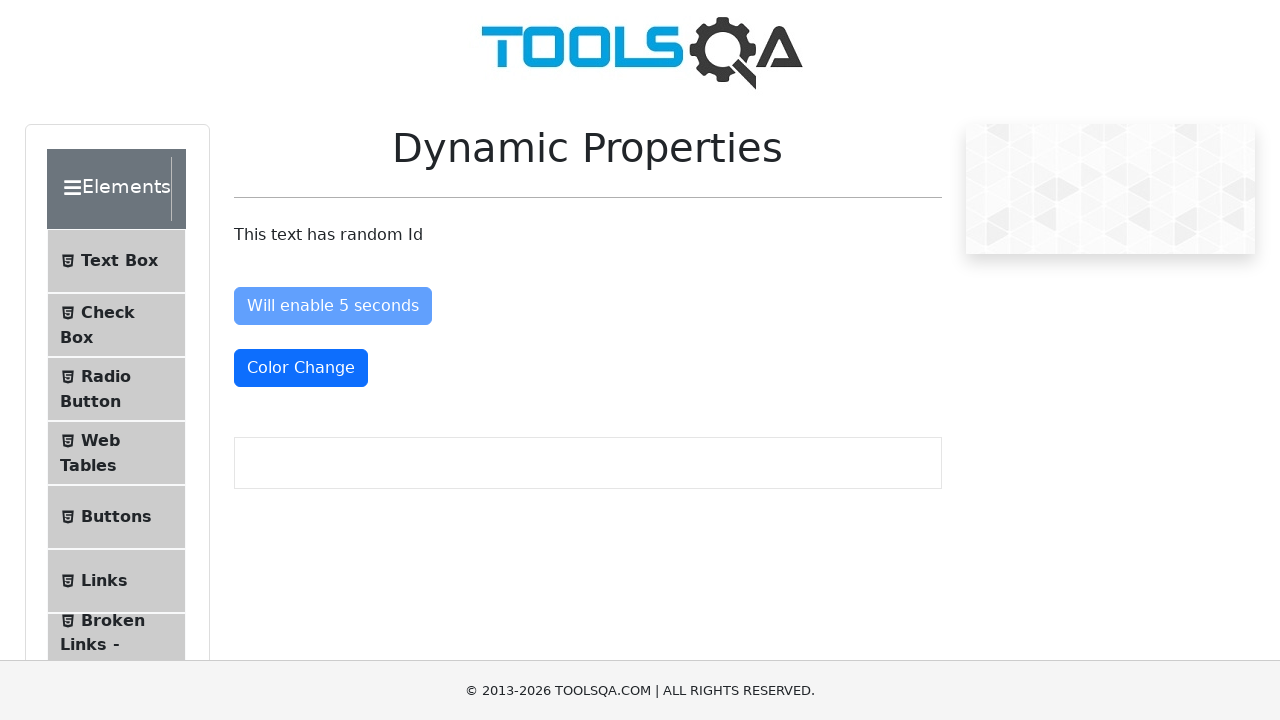

Waited for color-changing button element to appear
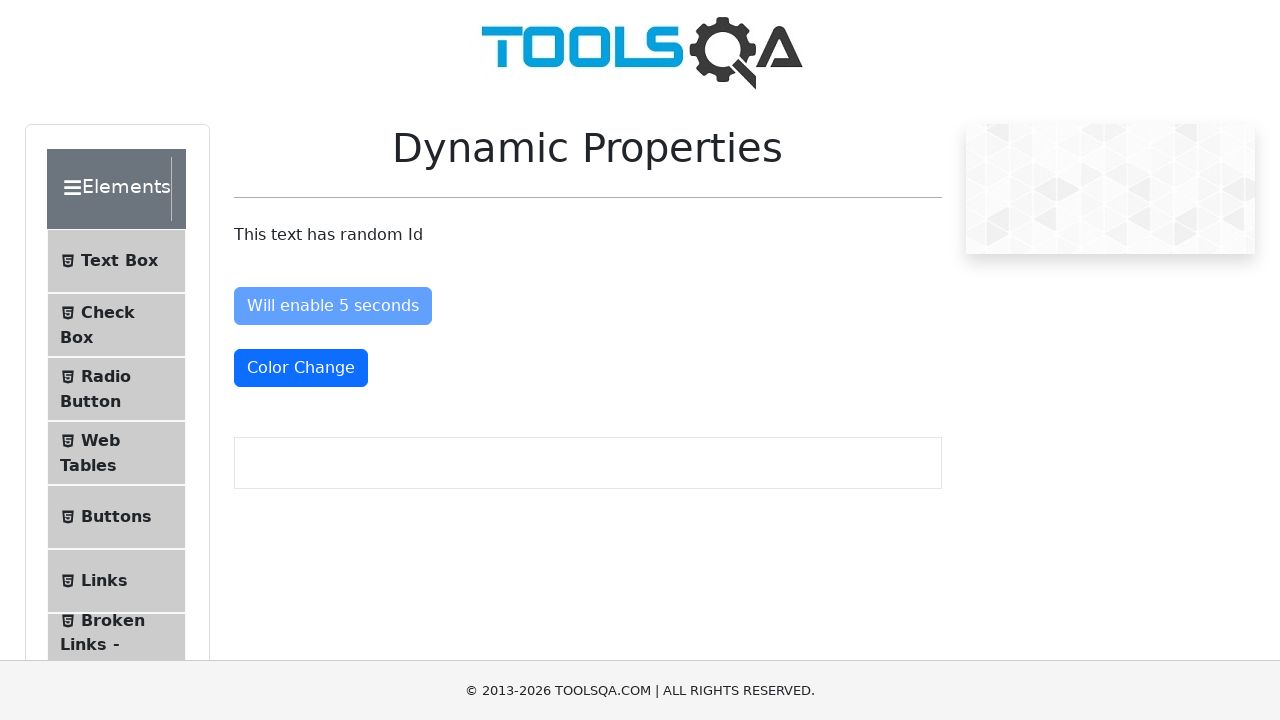

Retrieved button text content
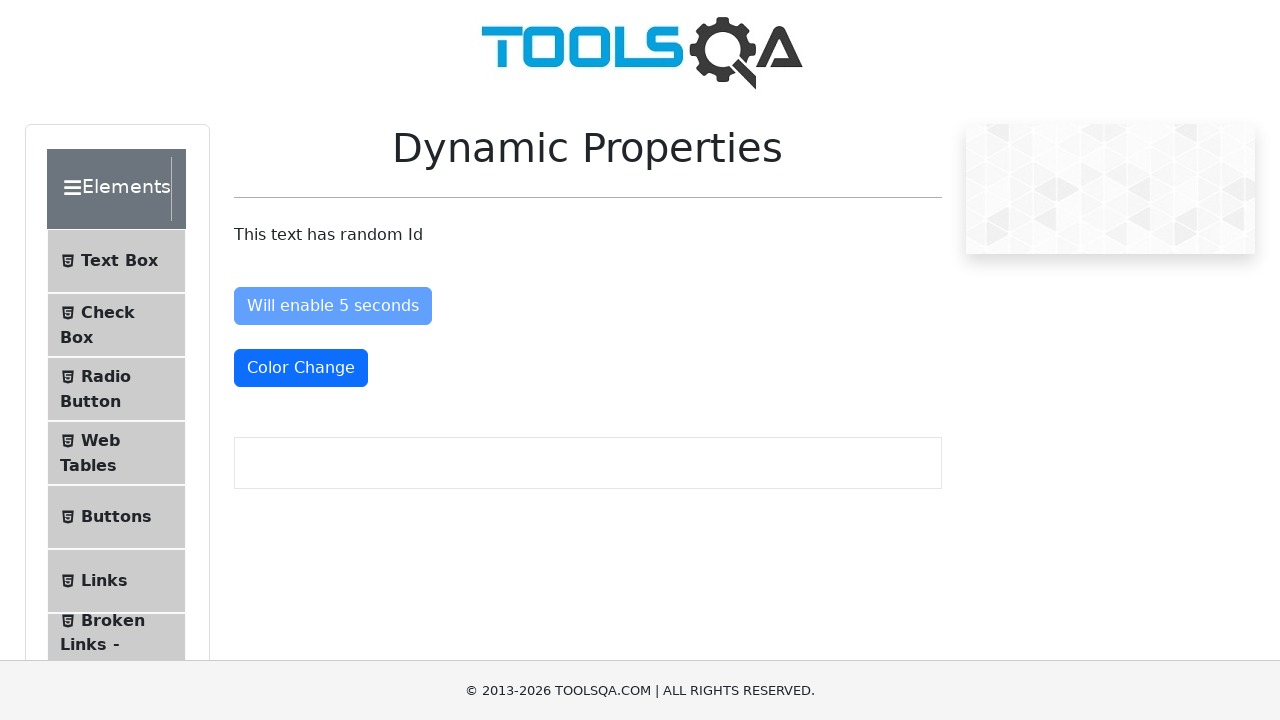

Verified button text matches 'Color Change'
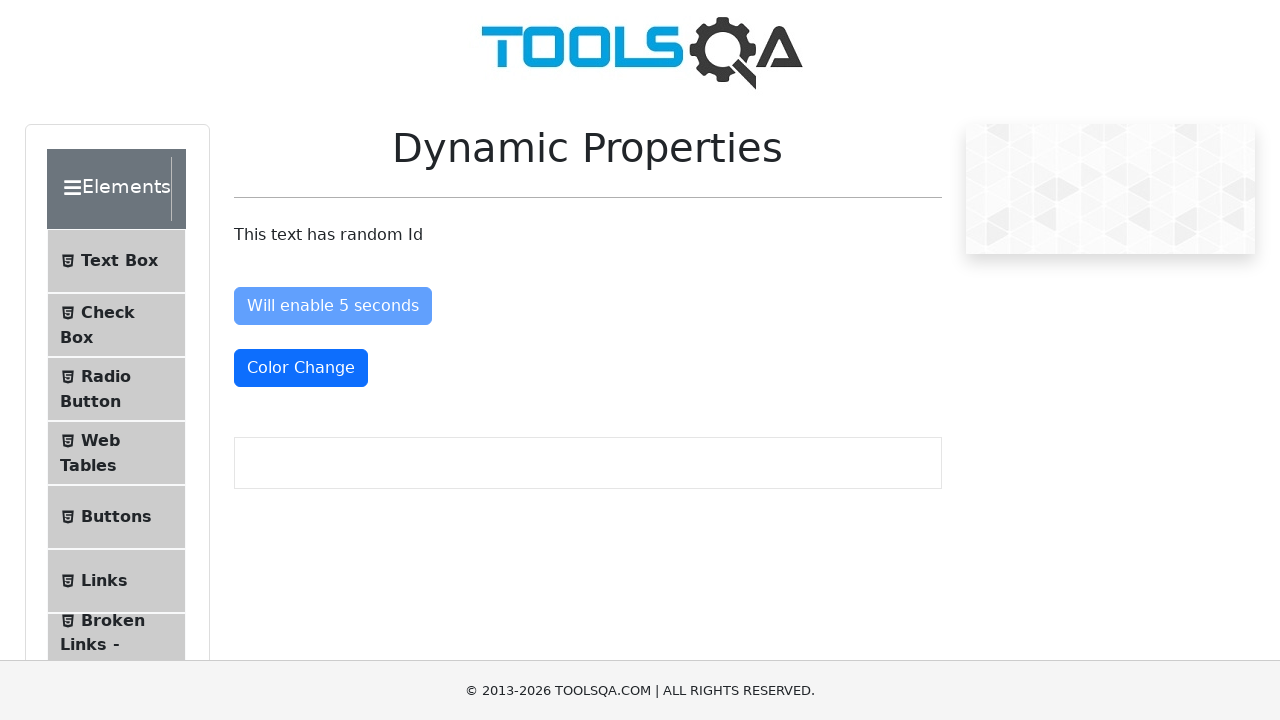

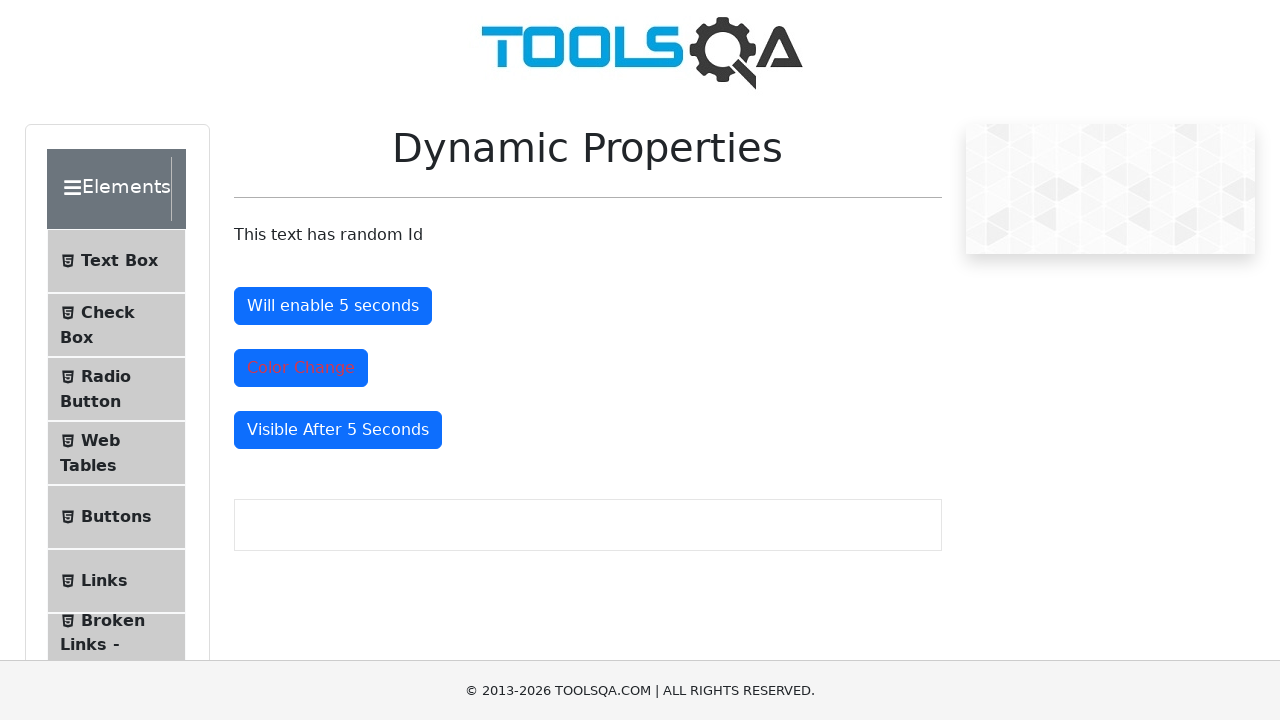